Tests clicking a button that triggers a JavaScript alert, captures the alert message, accepts it, and verifies the message content.

Starting URL: https://demoqa.com/alerts

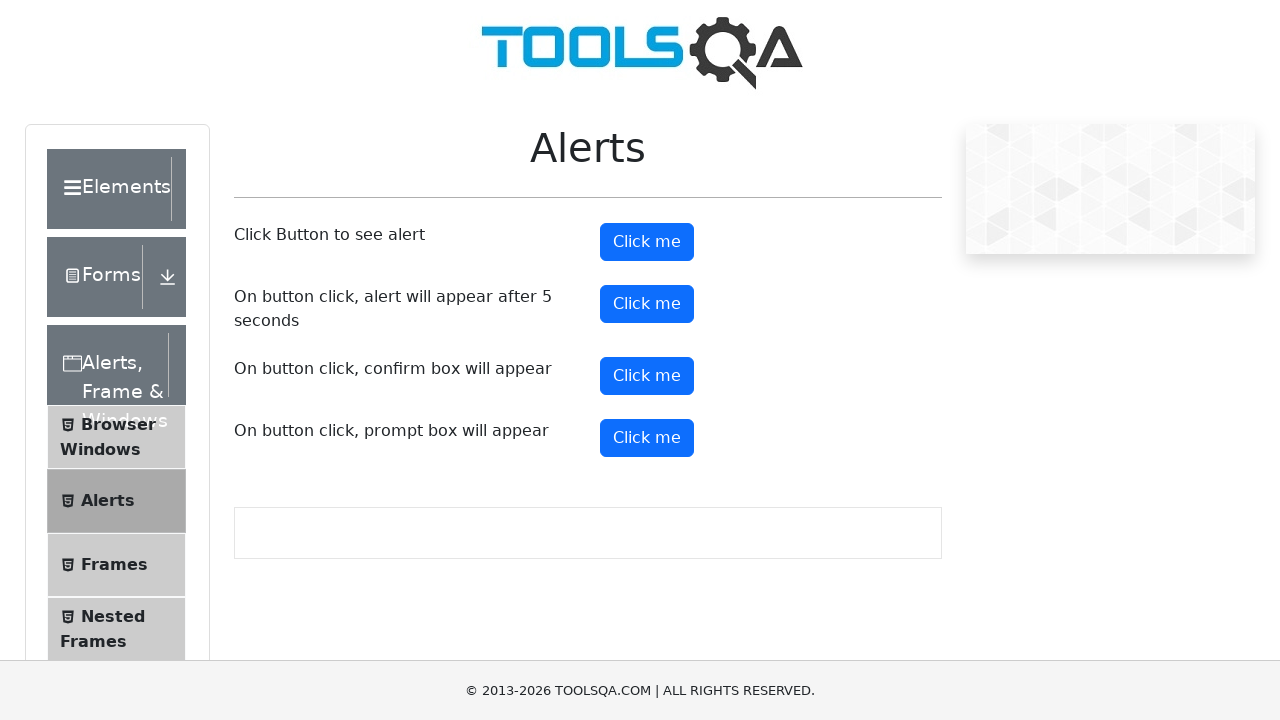

Navigated to alerts test page
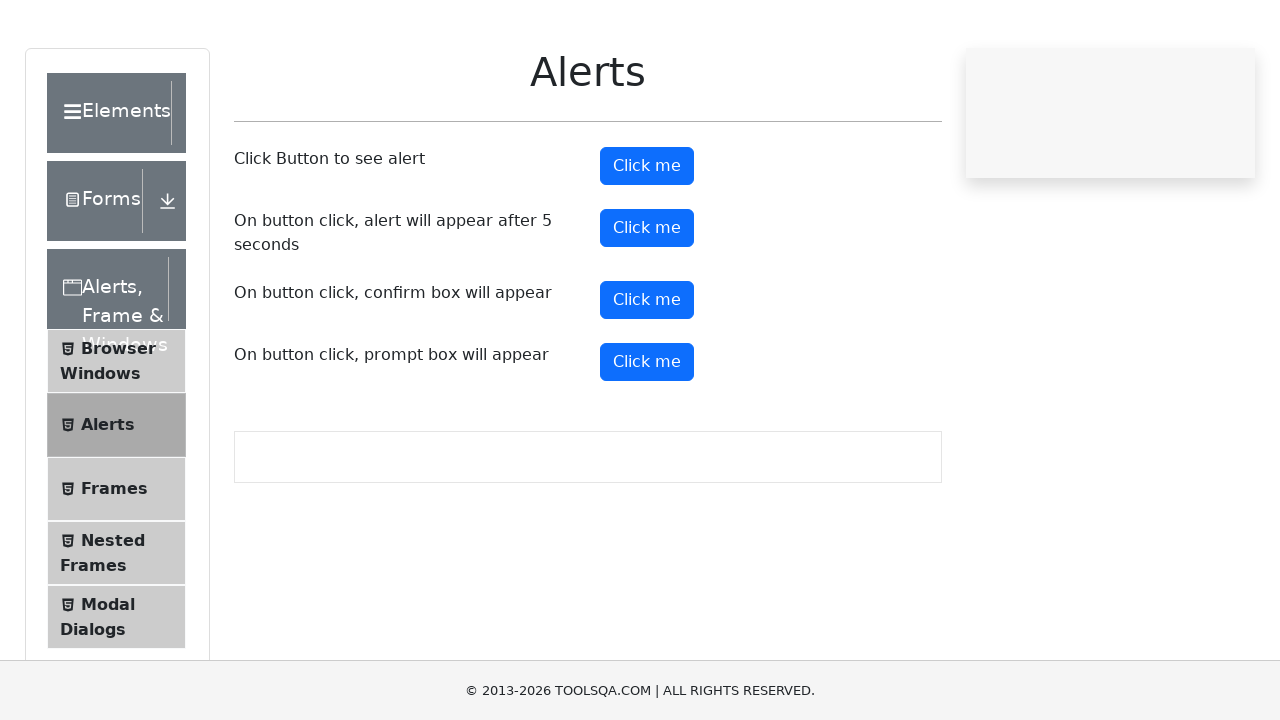

Clicked button to trigger JavaScript alert at (647, 242) on #alertButton
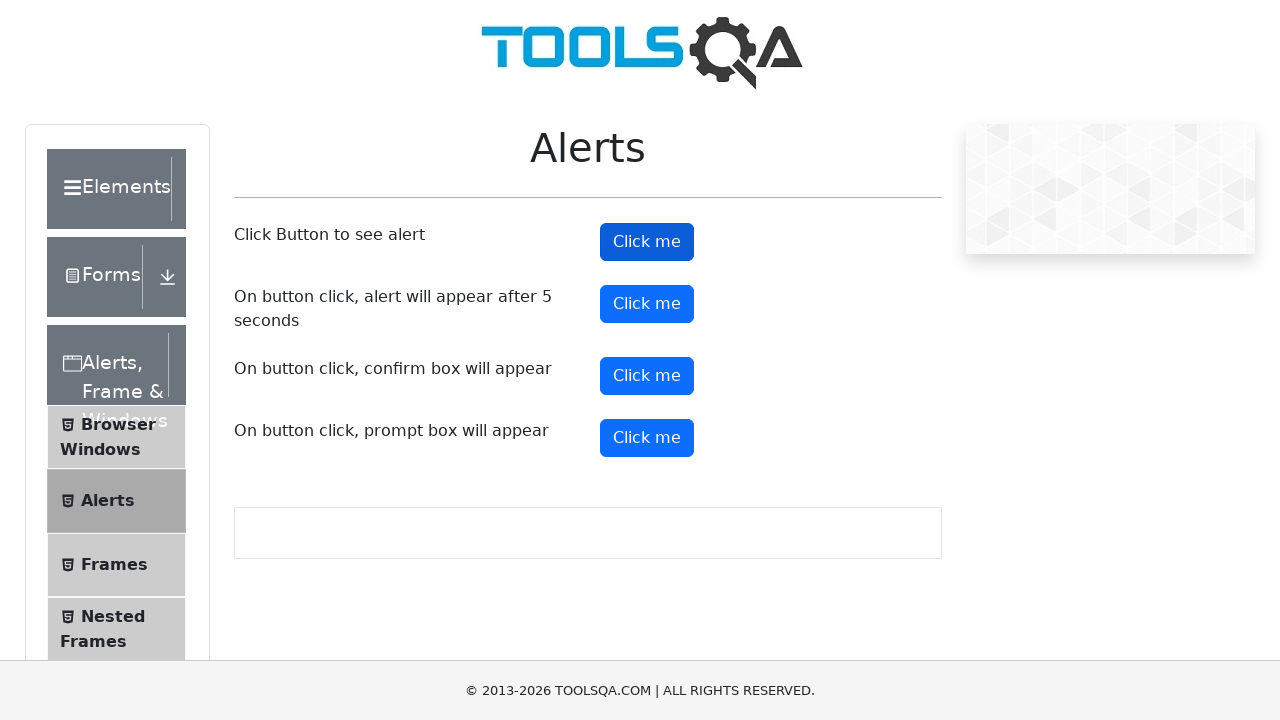

Set up dialog handler to accept alert
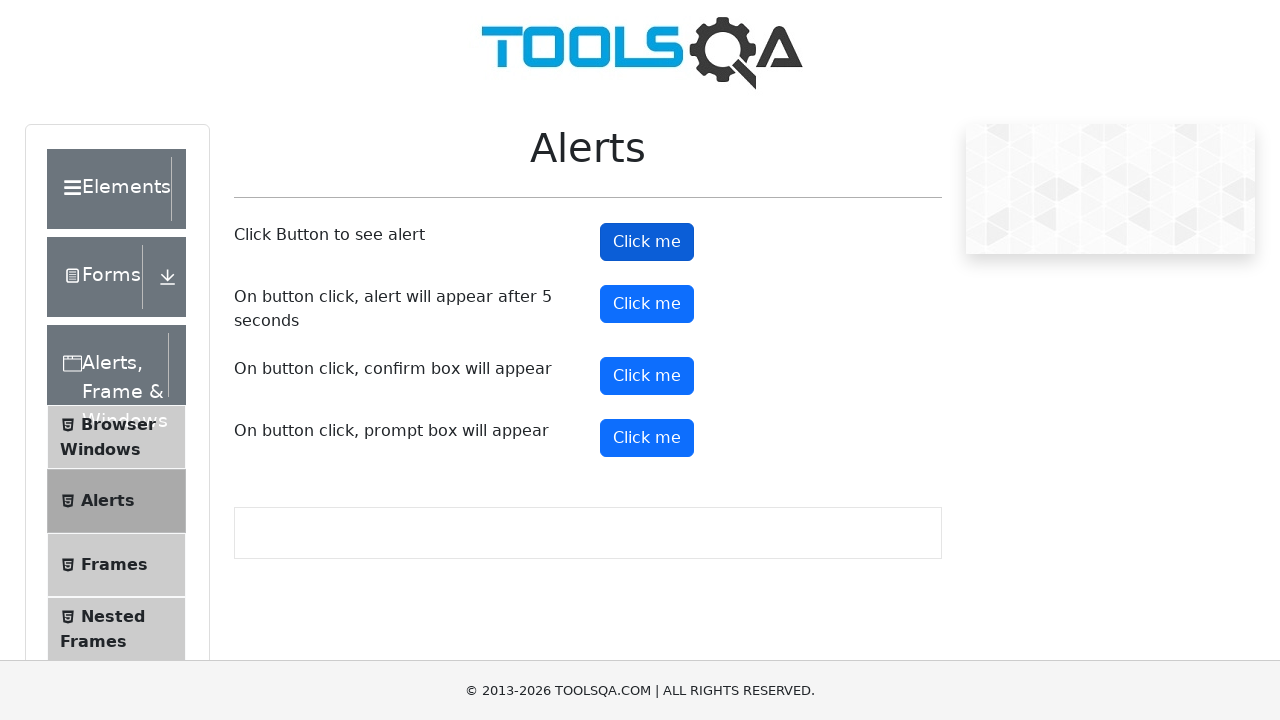

Waited for alert interaction to complete
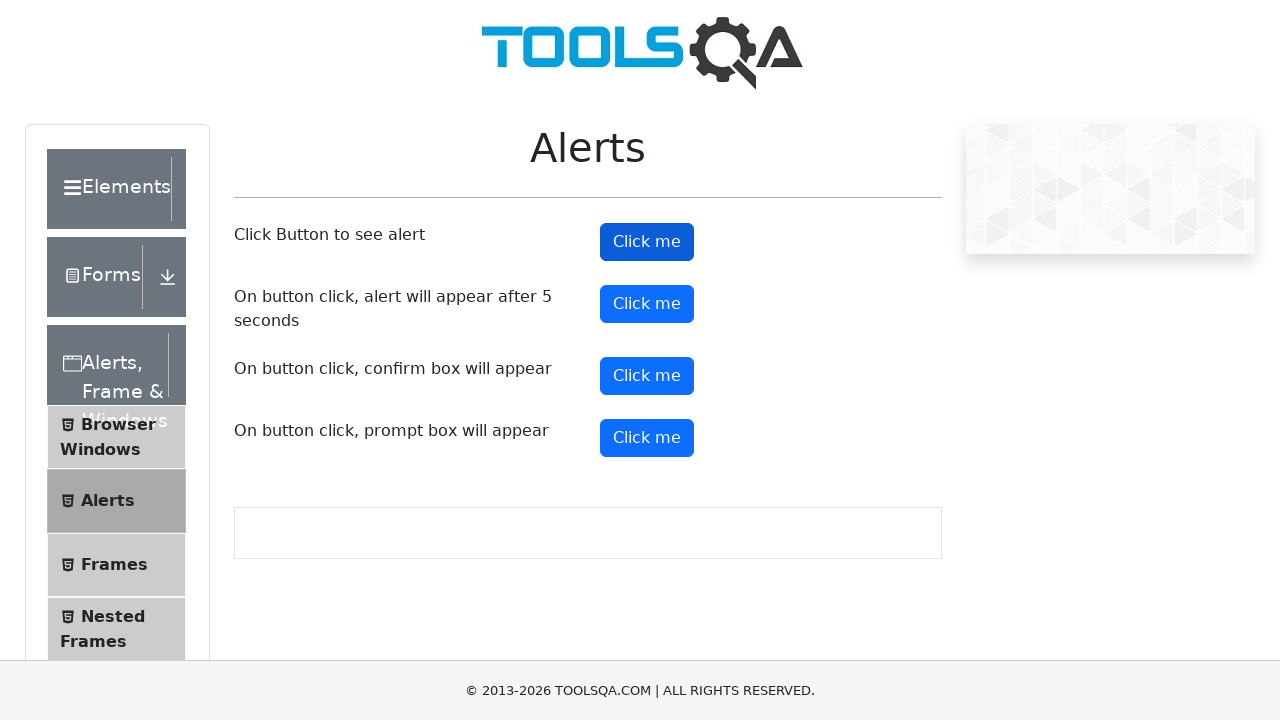

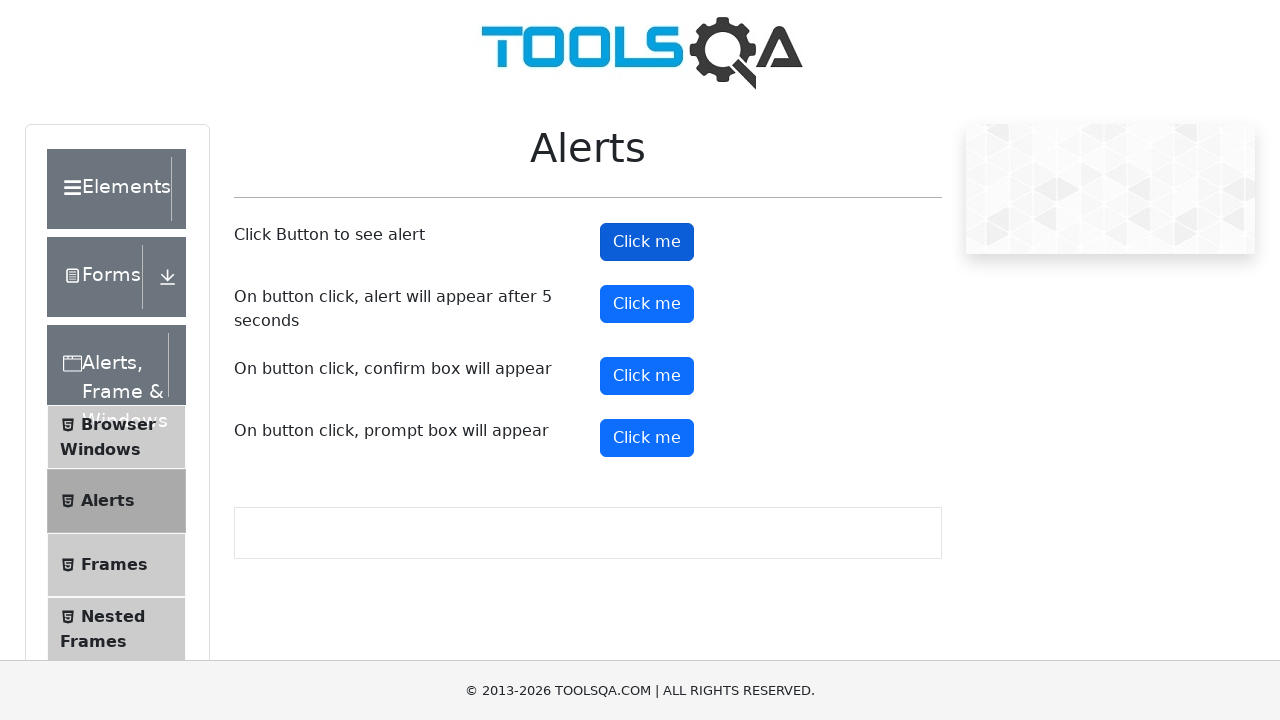